Tests that the registration form shows an error message when a 4-digit zip code is entered

Starting URL: https://www.sharelane.com/cgi-bin/register.py

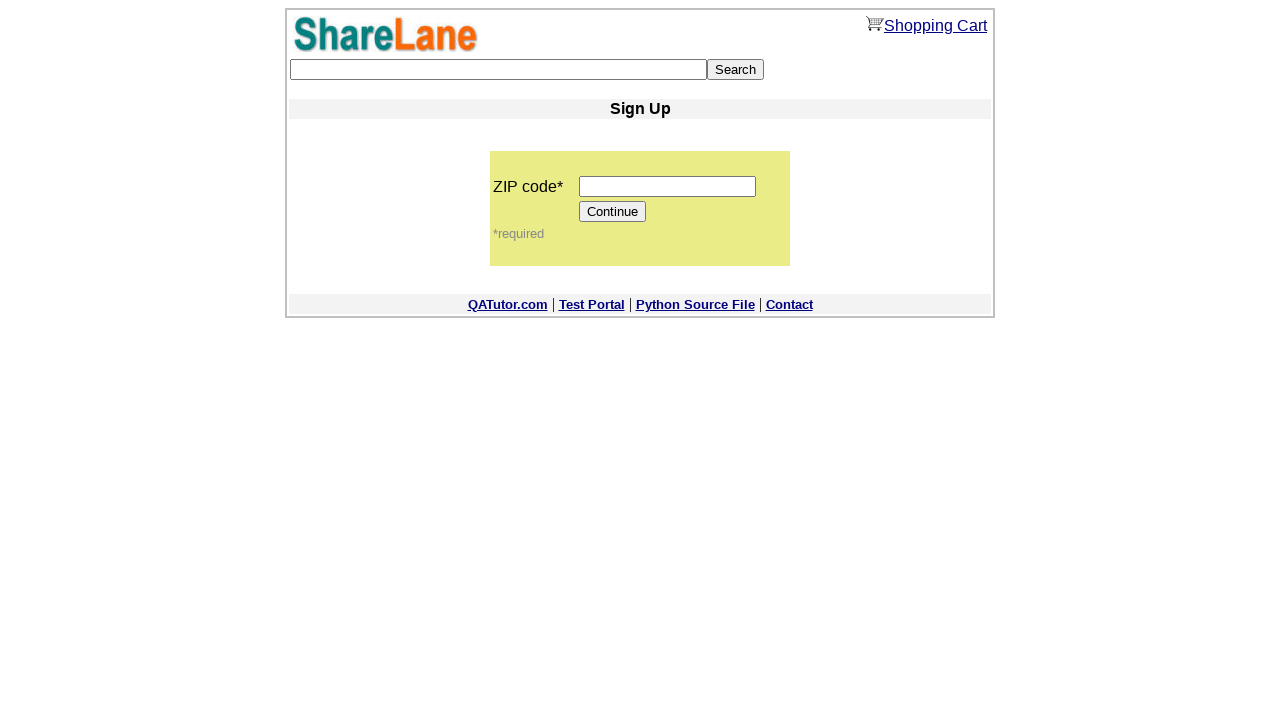

Filled zip code field with 4 digits (1234) on input[name='zip_code']
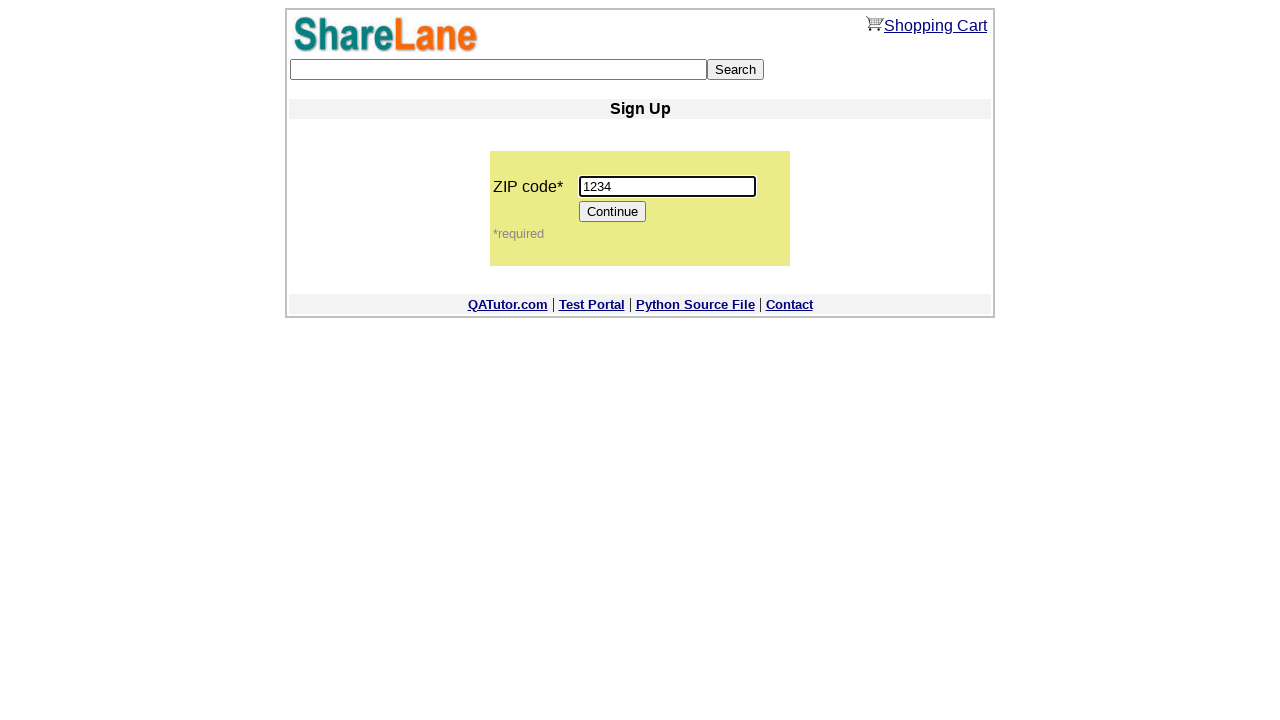

Clicked Continue button to submit form at (613, 212) on [value='Continue']
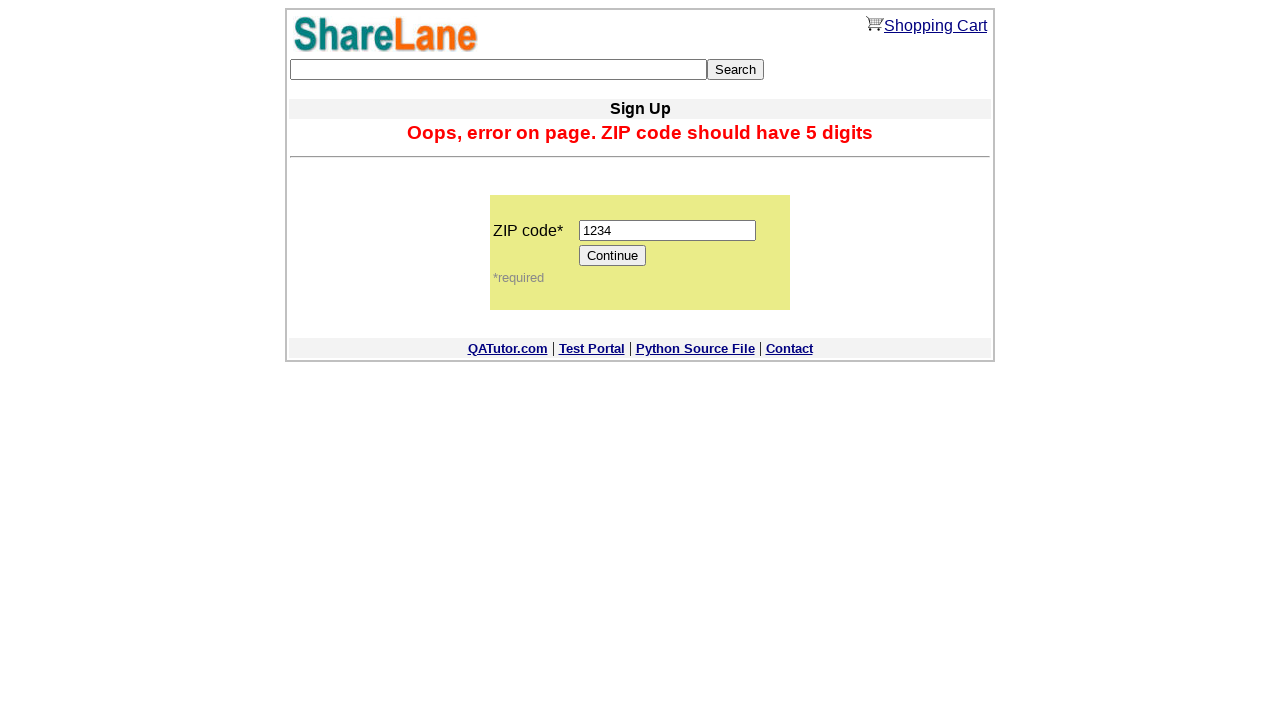

Error message appeared on the page
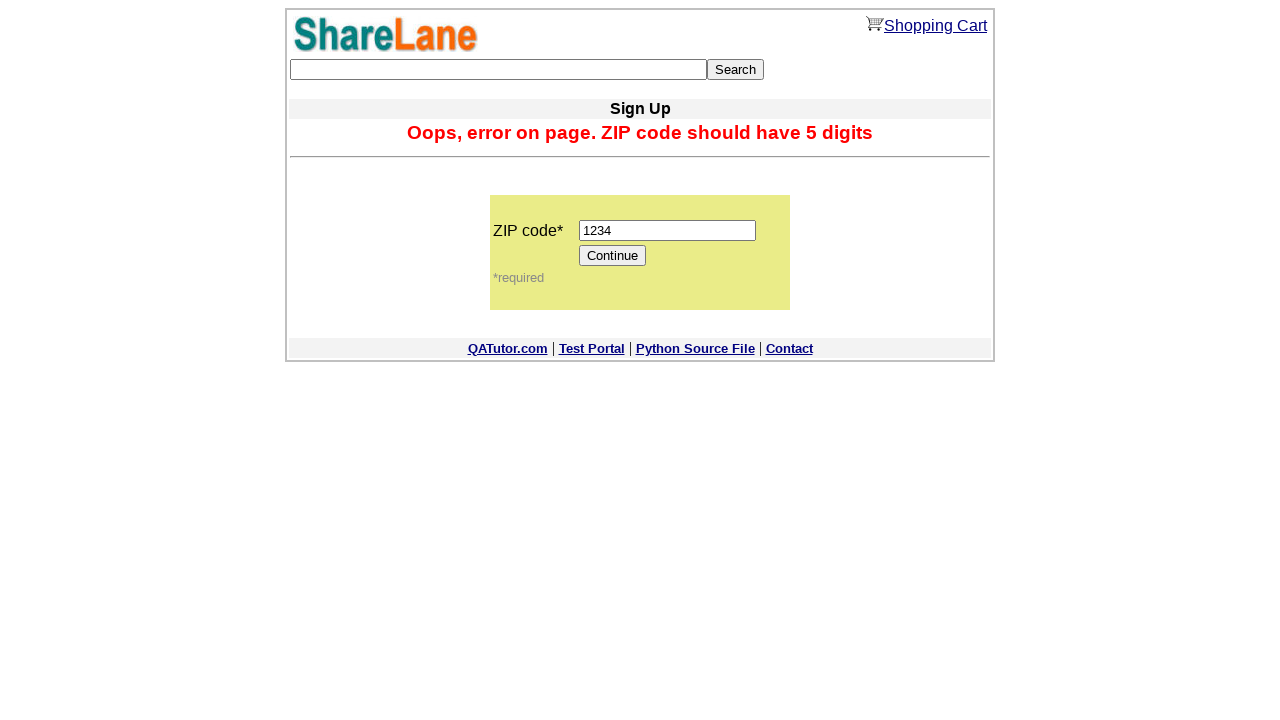

Retrieved error message text
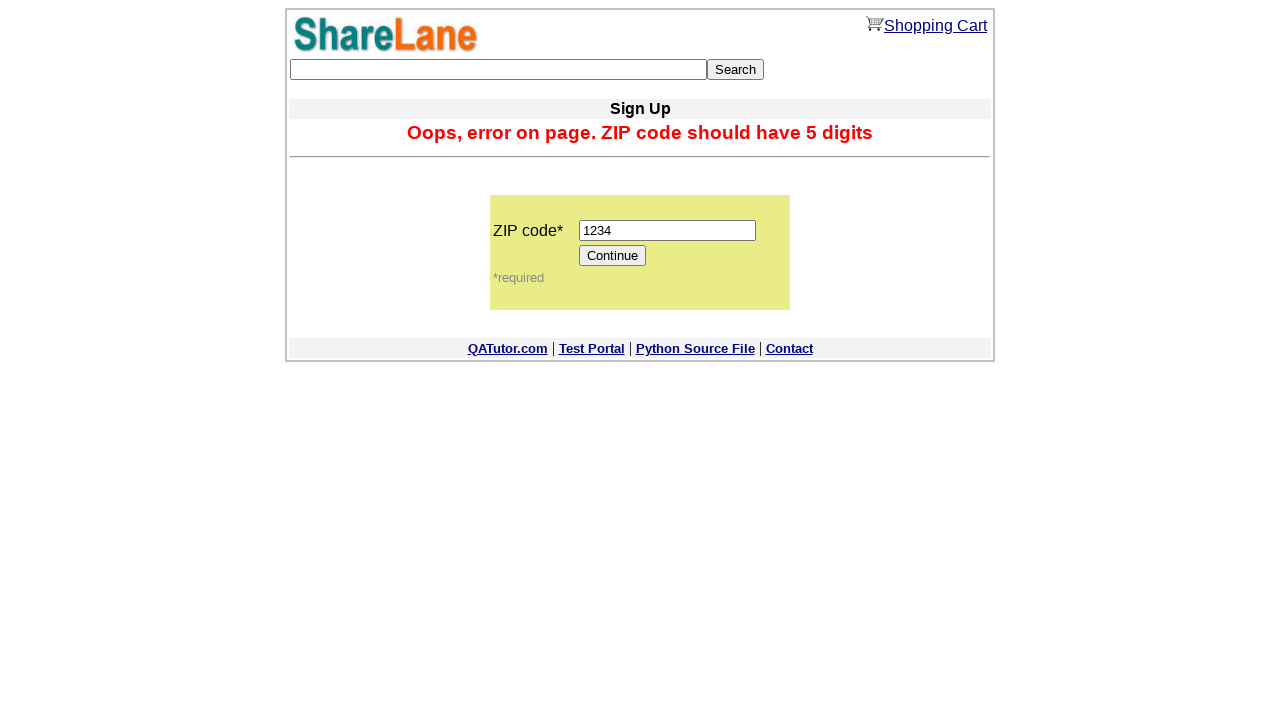

Verified error message displays correct text: 'Oops, error on page. ZIP code should have 5 digits'
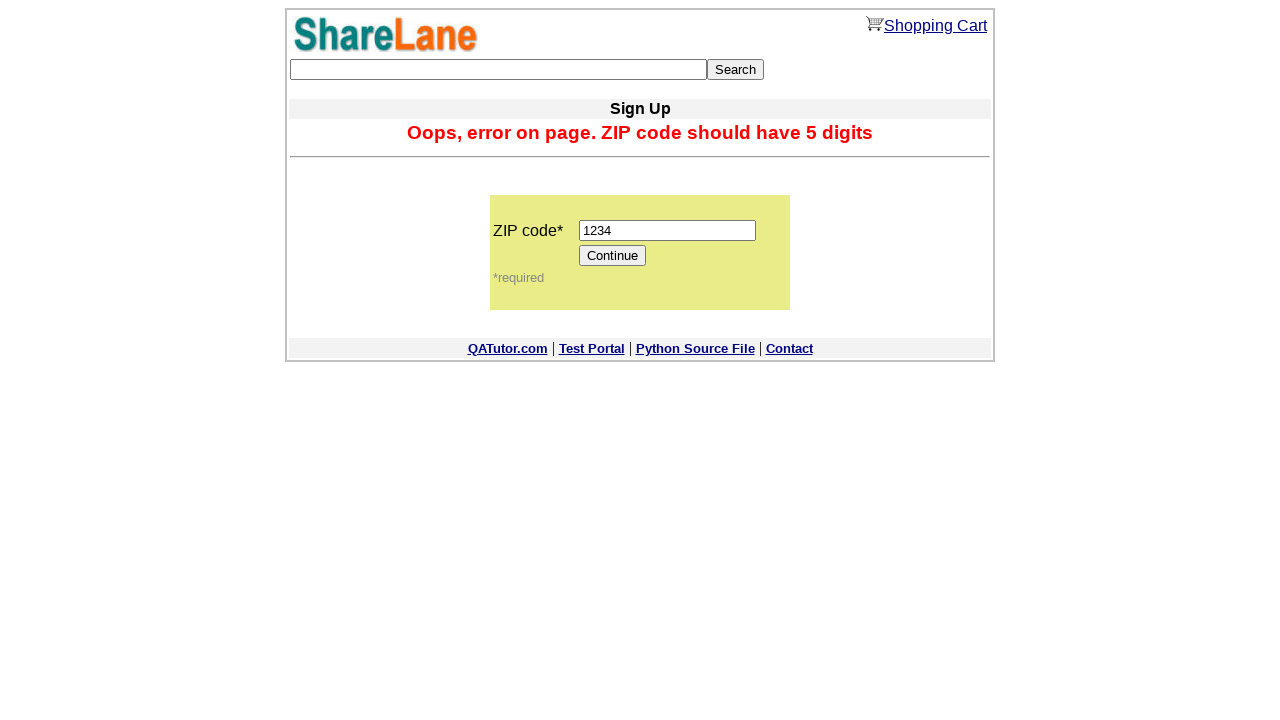

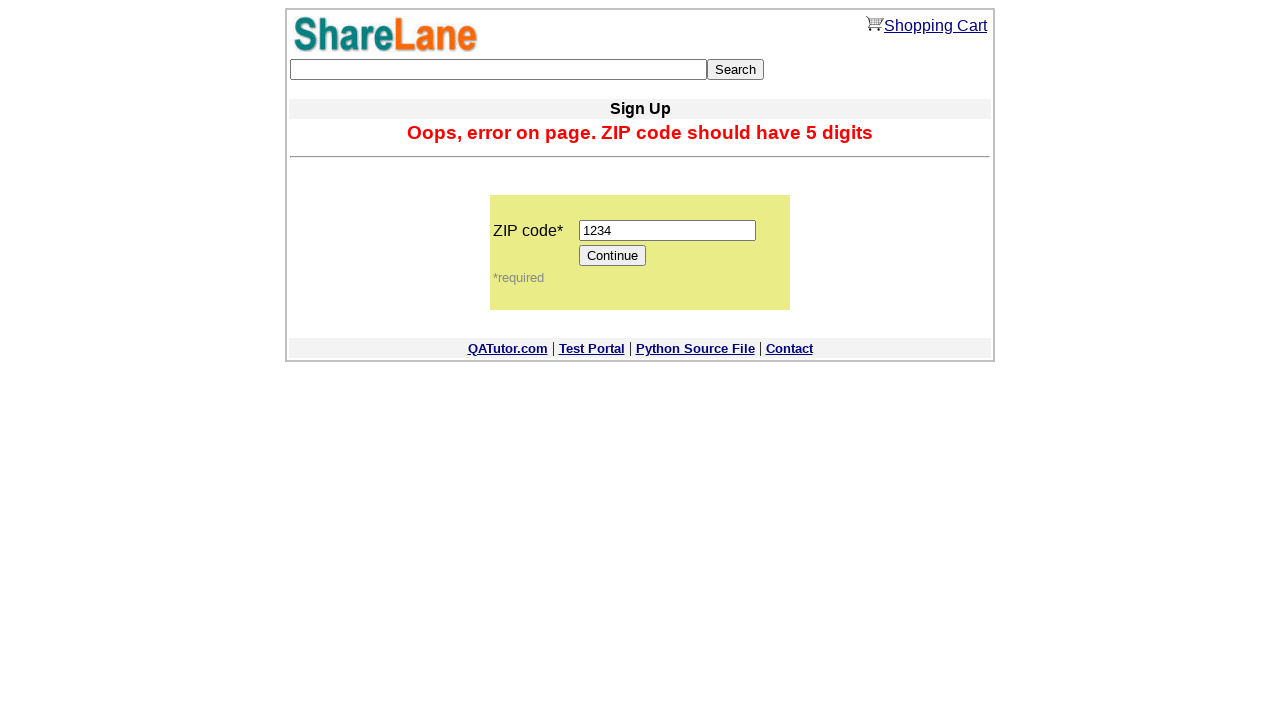